Tests that new todo items are appended to the bottom of the list by creating multiple todos and verifying the count display.

Starting URL: https://demo.playwright.dev/todomvc

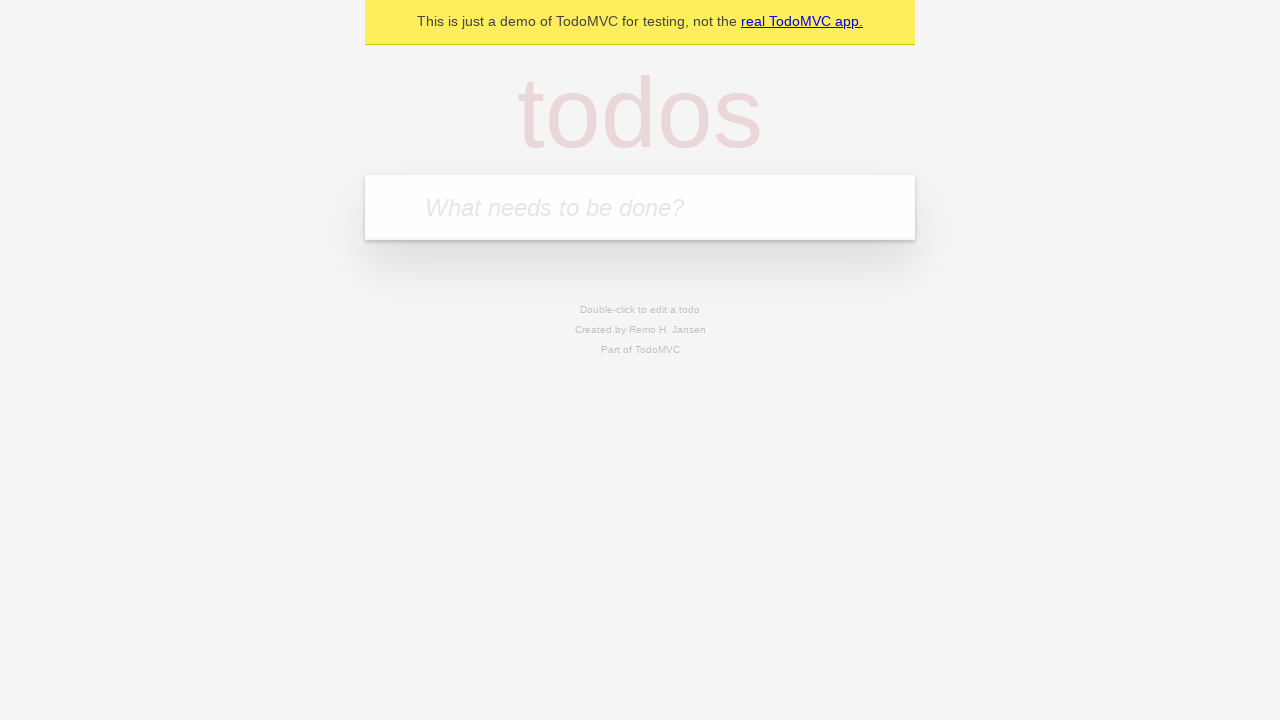

Located the new todo input field
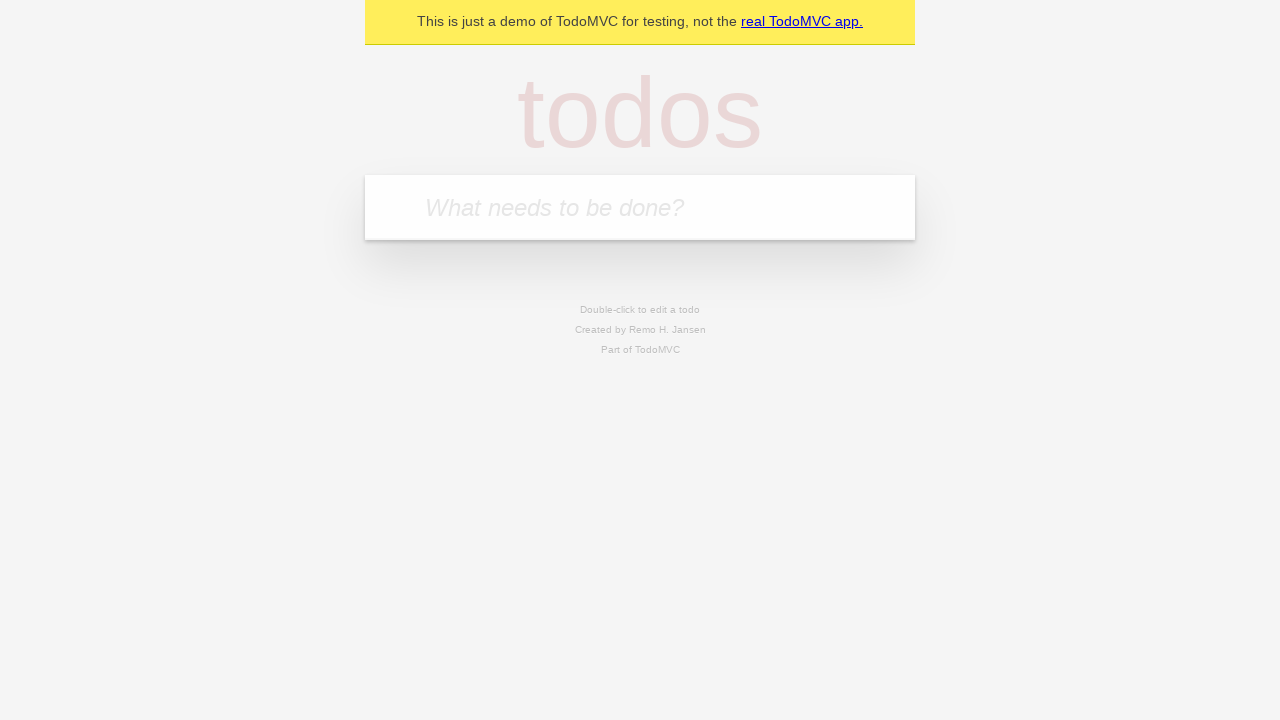

Filled first todo item: 'buy some cheese' on internal:attr=[placeholder="What needs to be done?"i]
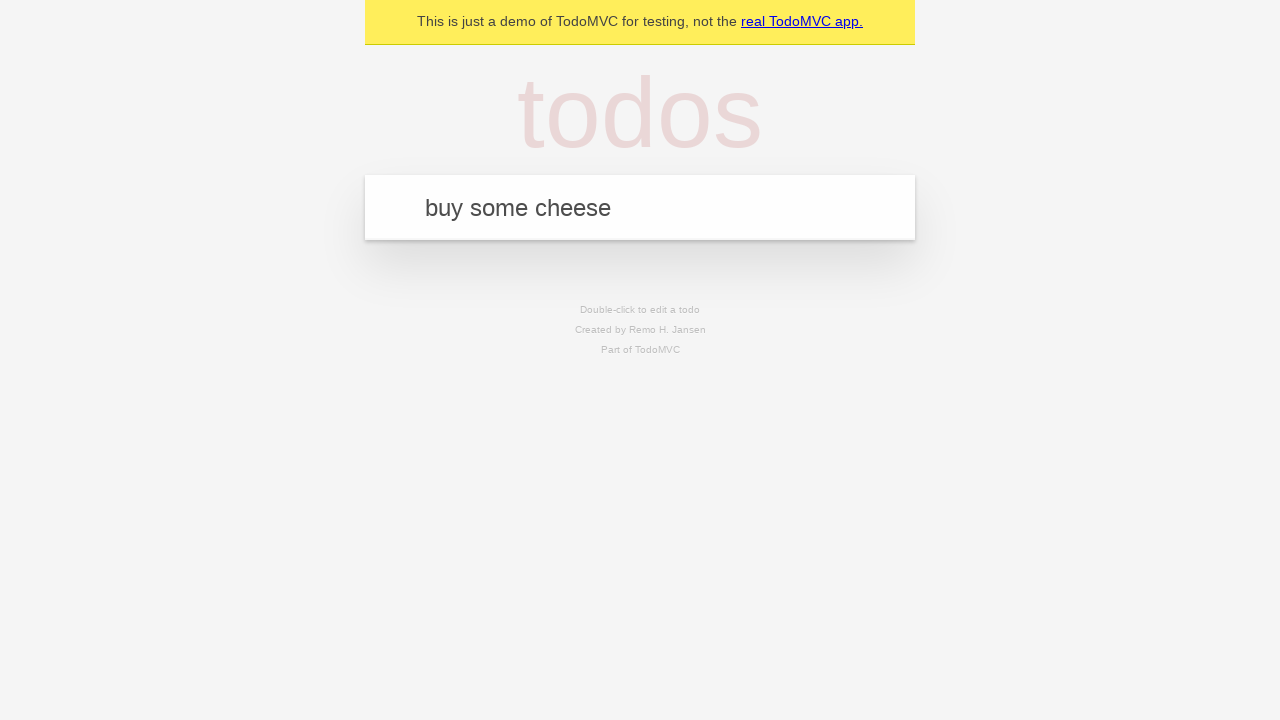

Pressed Enter to add first todo item on internal:attr=[placeholder="What needs to be done?"i]
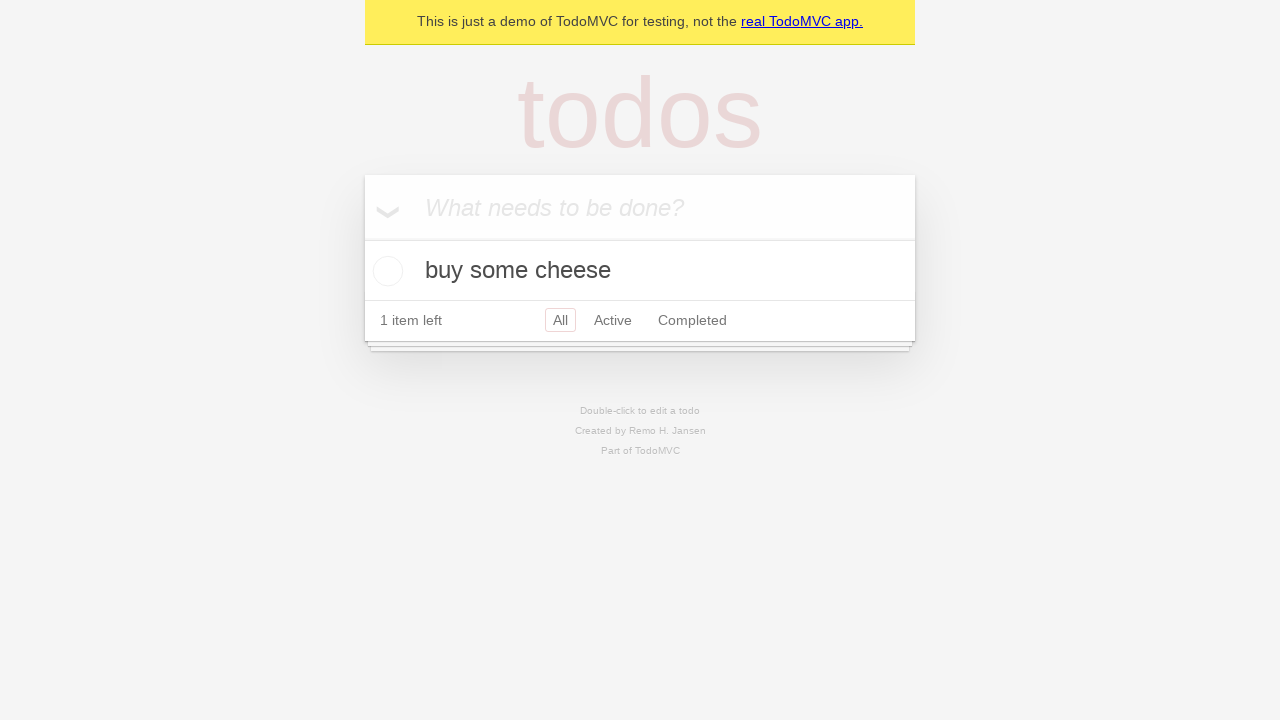

Filled second todo item: 'feed the cat' on internal:attr=[placeholder="What needs to be done?"i]
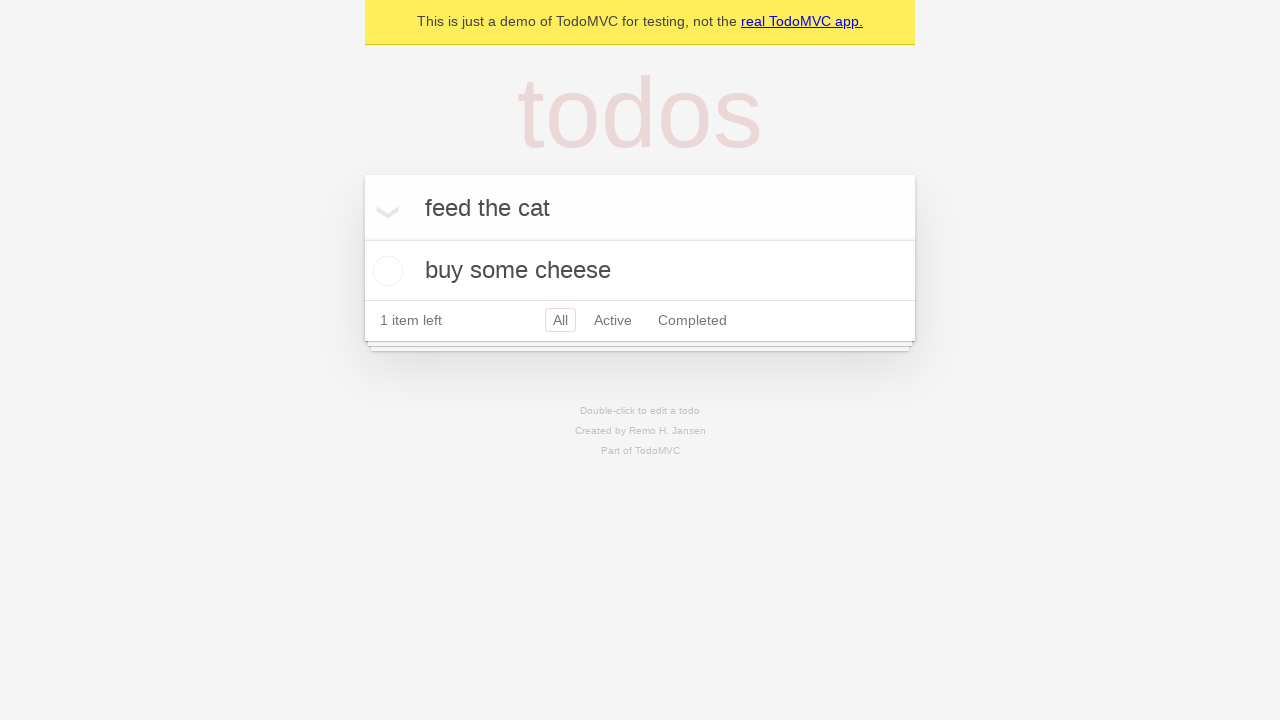

Pressed Enter to add second todo item on internal:attr=[placeholder="What needs to be done?"i]
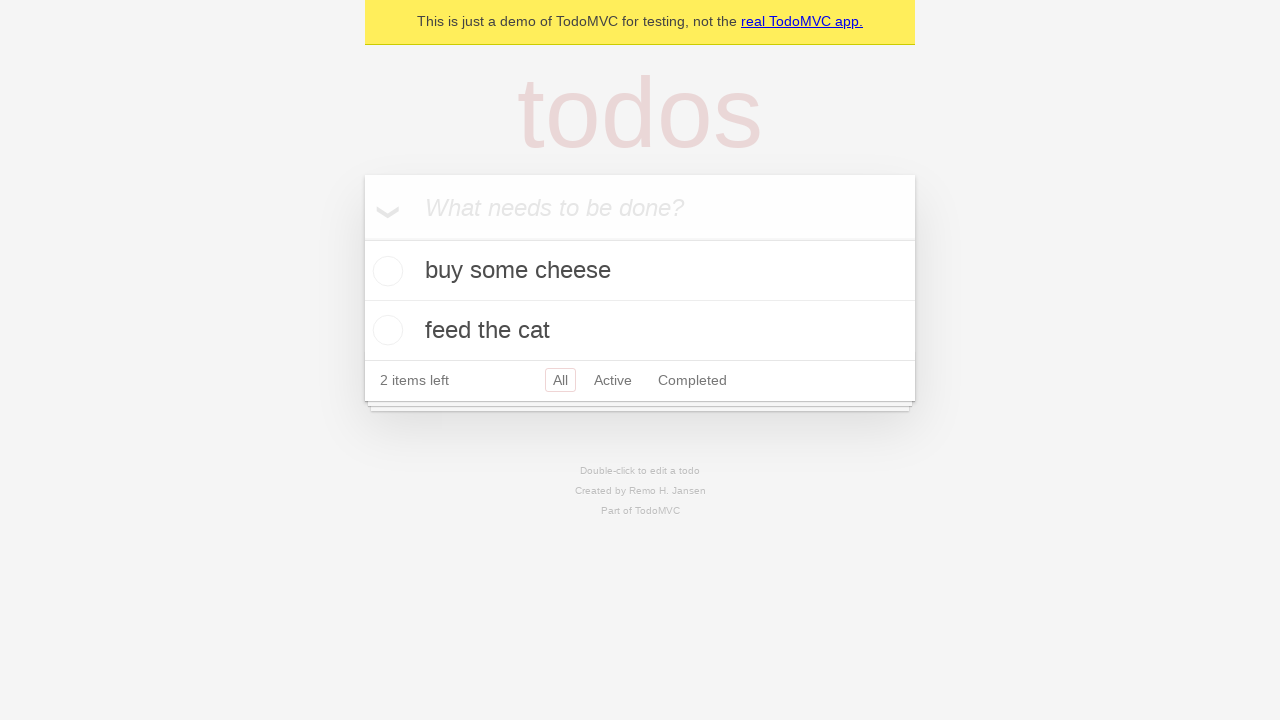

Filled third todo item: 'book a doctors appointment' on internal:attr=[placeholder="What needs to be done?"i]
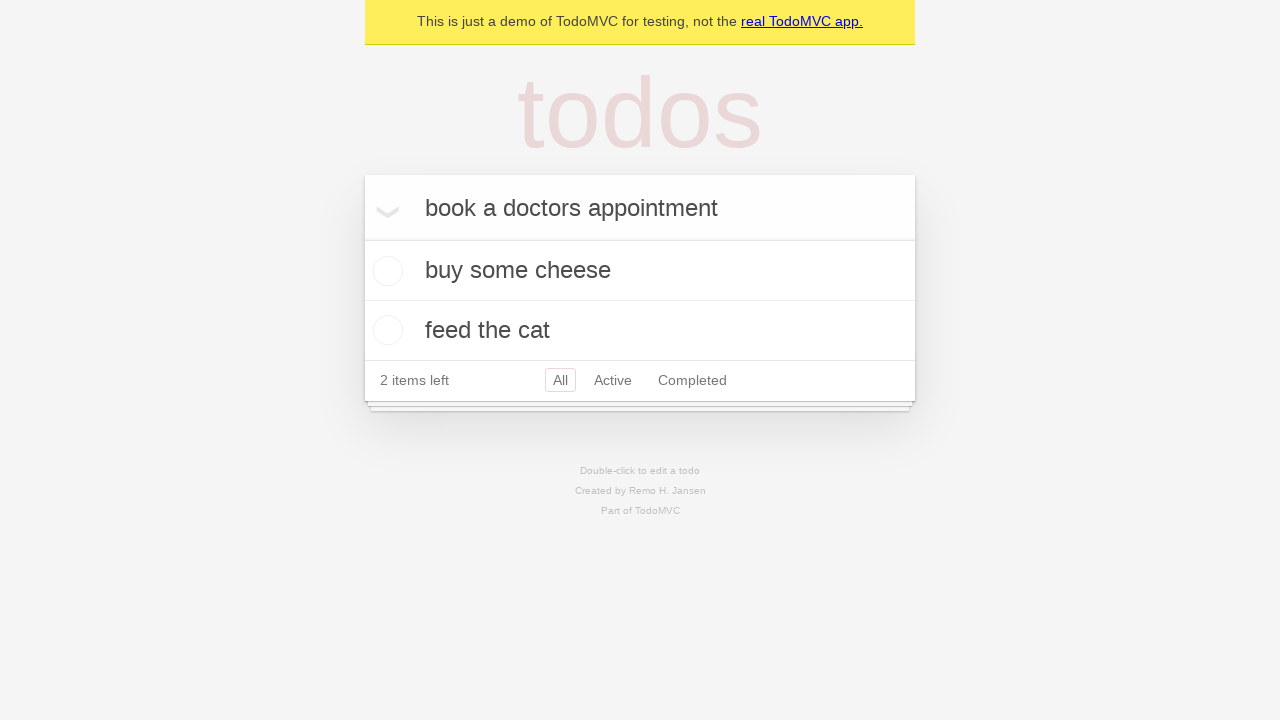

Pressed Enter to add third todo item on internal:attr=[placeholder="What needs to be done?"i]
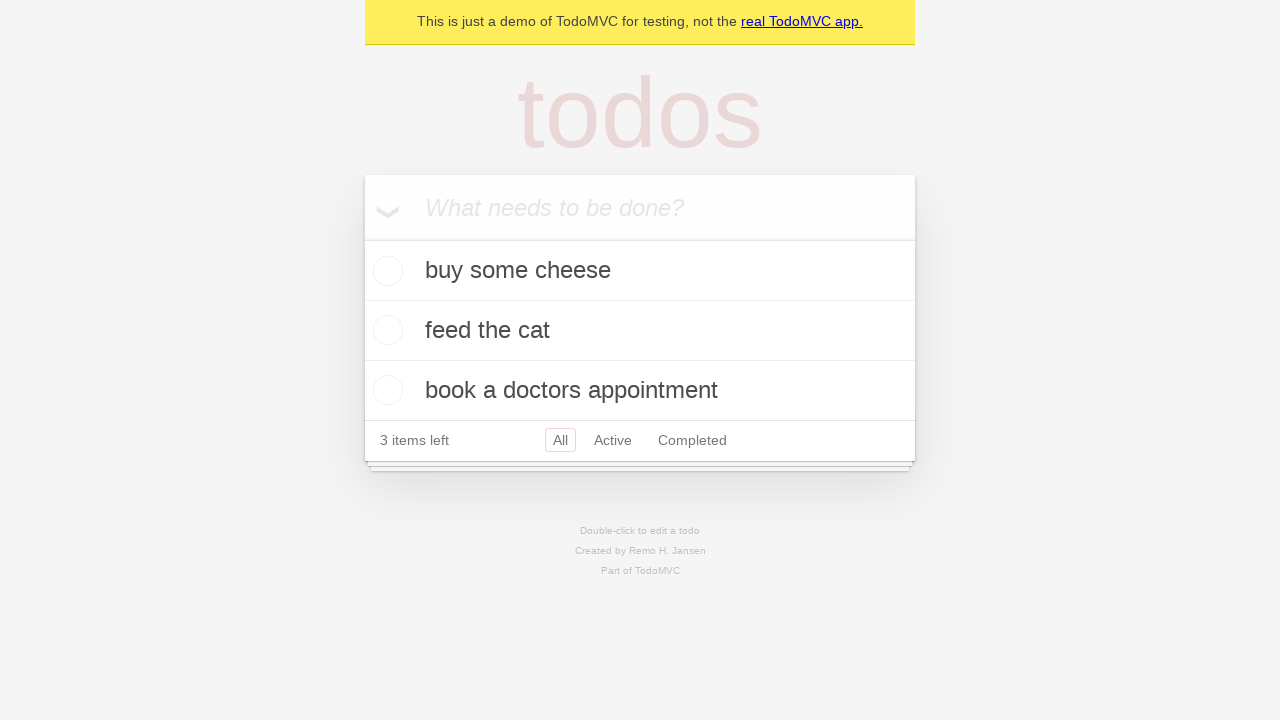

Verified that '3 items left' text is visible
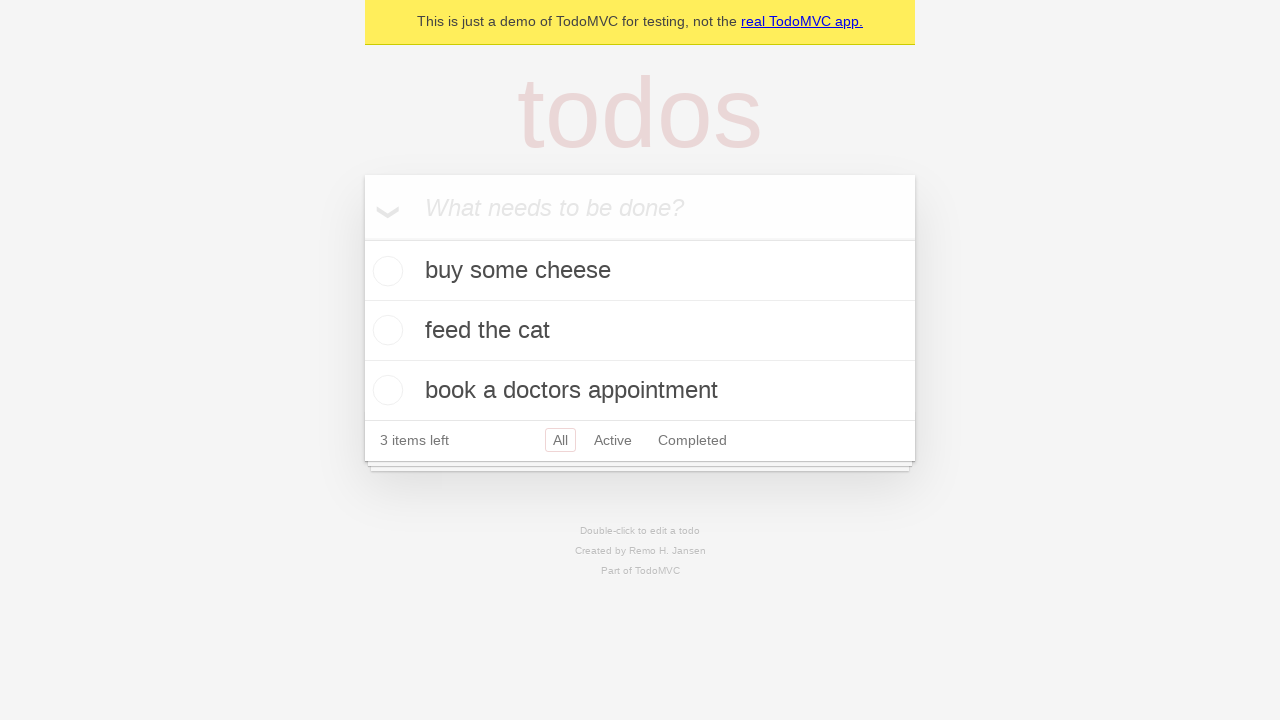

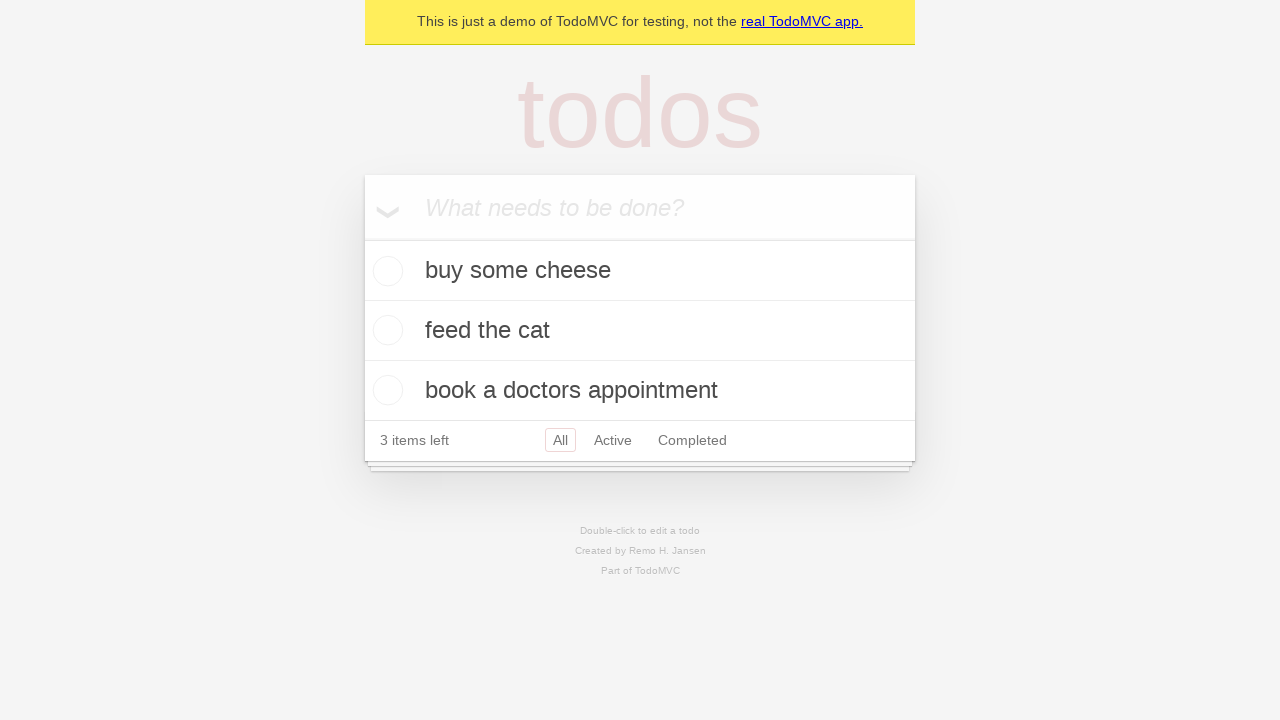